Tests JavaScript alert handling by triggering three different types of alerts (simple alert, confirm dialog, and prompt dialog) and interacting with them through accept, dismiss, and text input actions.

Starting URL: https://demoqa.com/alerts

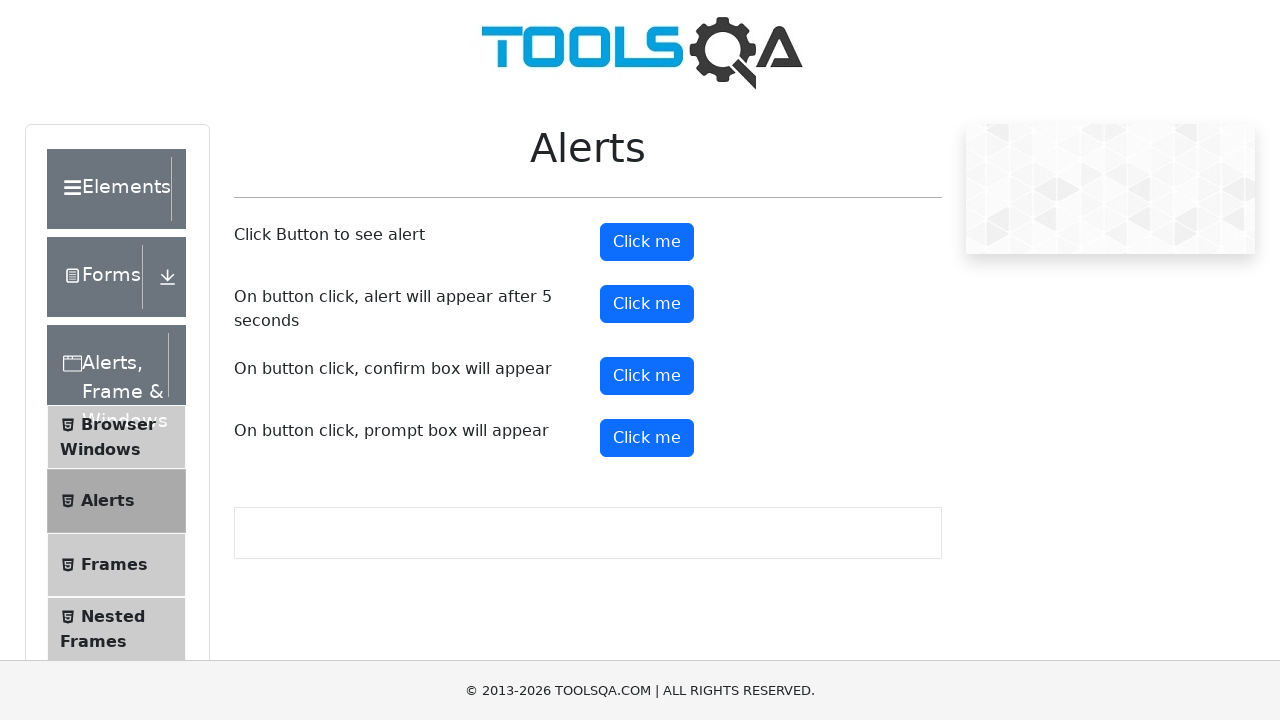

Clicked first button to trigger simple alert at (647, 242) on (//button[text()='Click me'])[1]
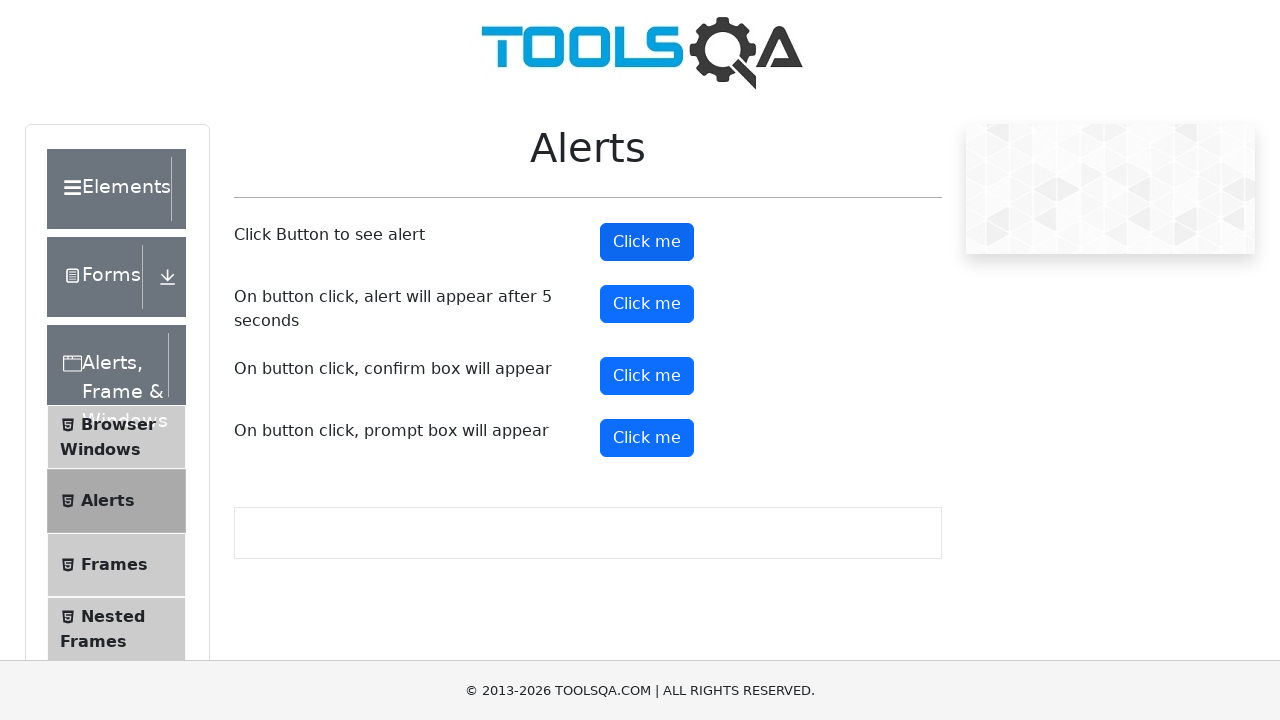

Set up dialog handler to accept alerts
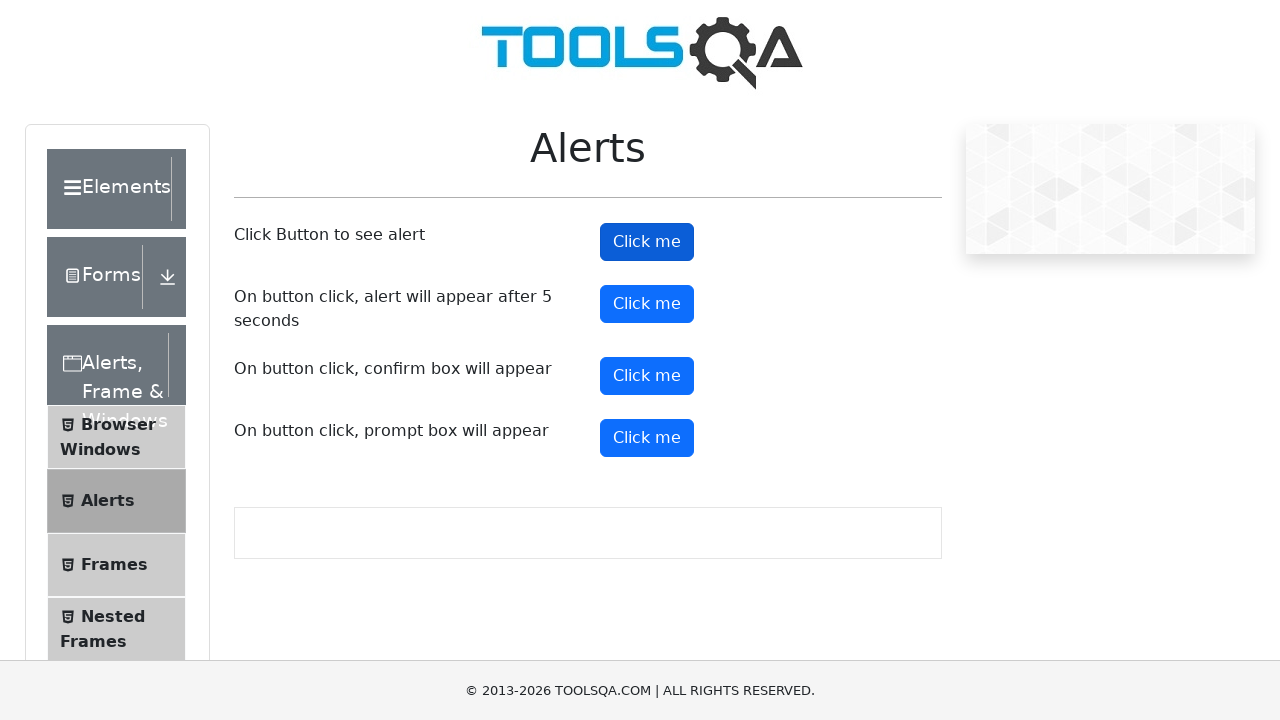

Waited for simple alert to be processed
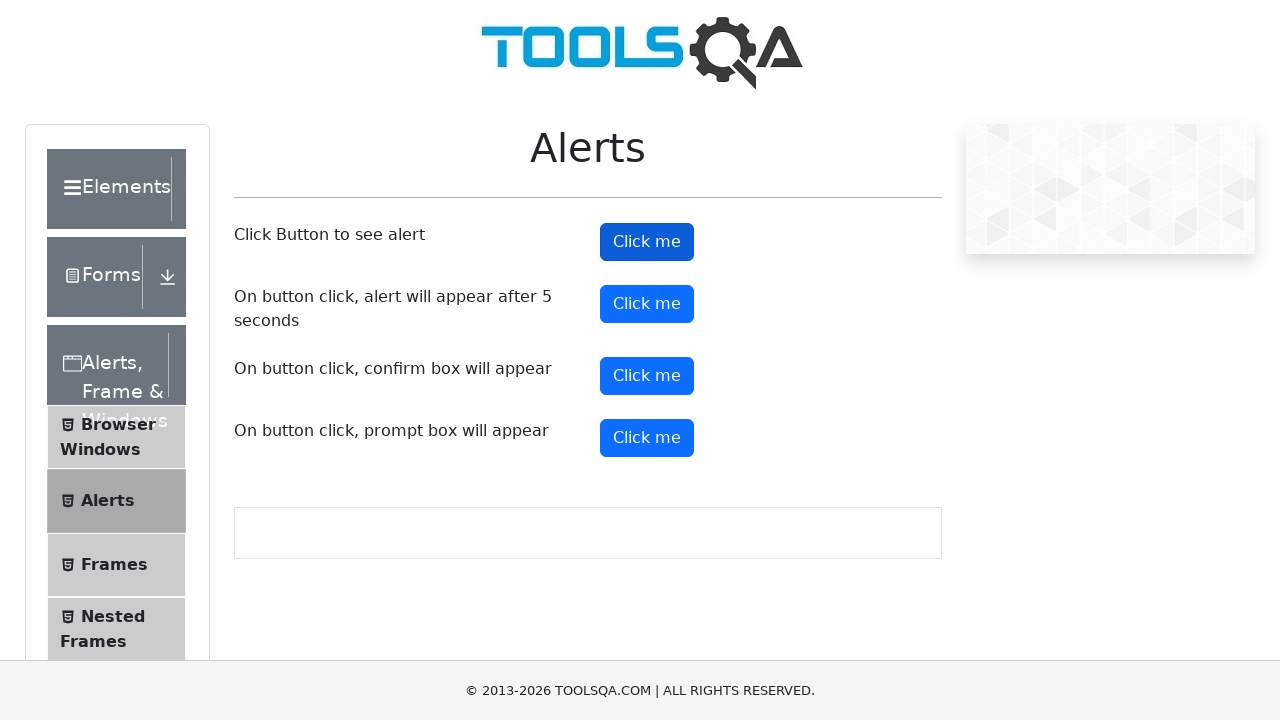

Clicked second button to trigger confirm dialog at (647, 304) on (//button[text()='Click me'])[2]
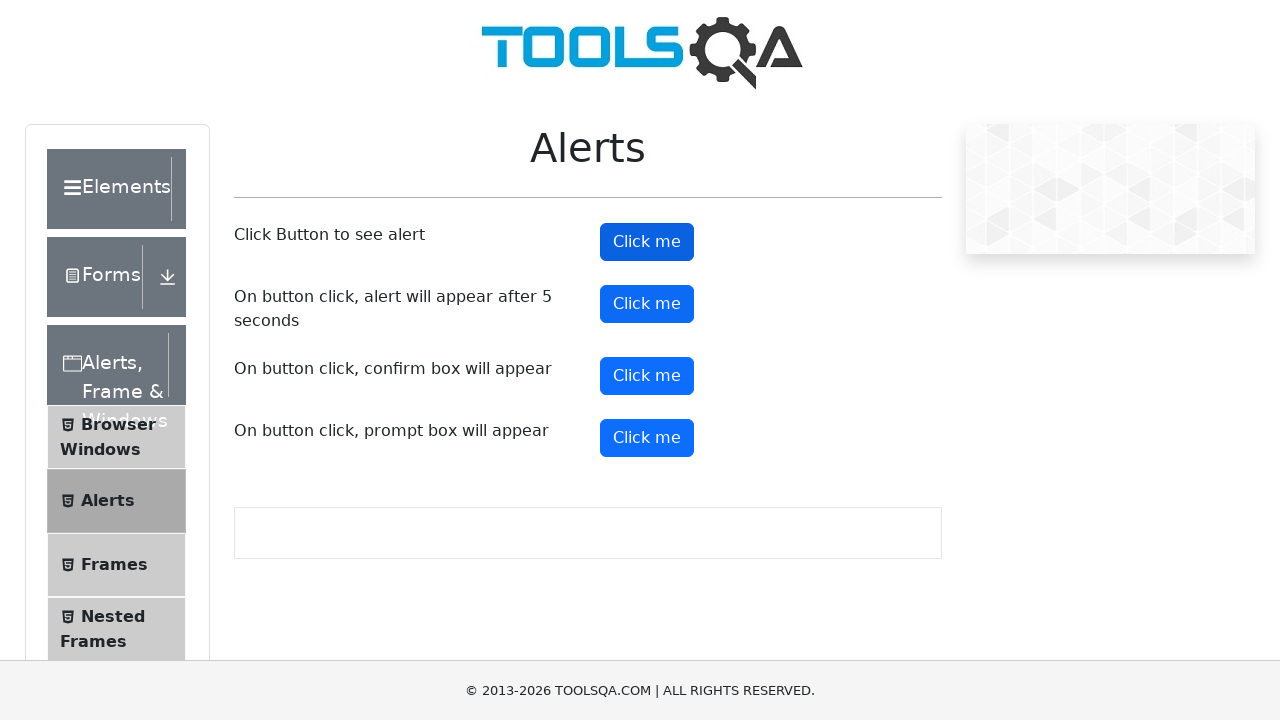

Set up dialog handler to dismiss confirm dialogs
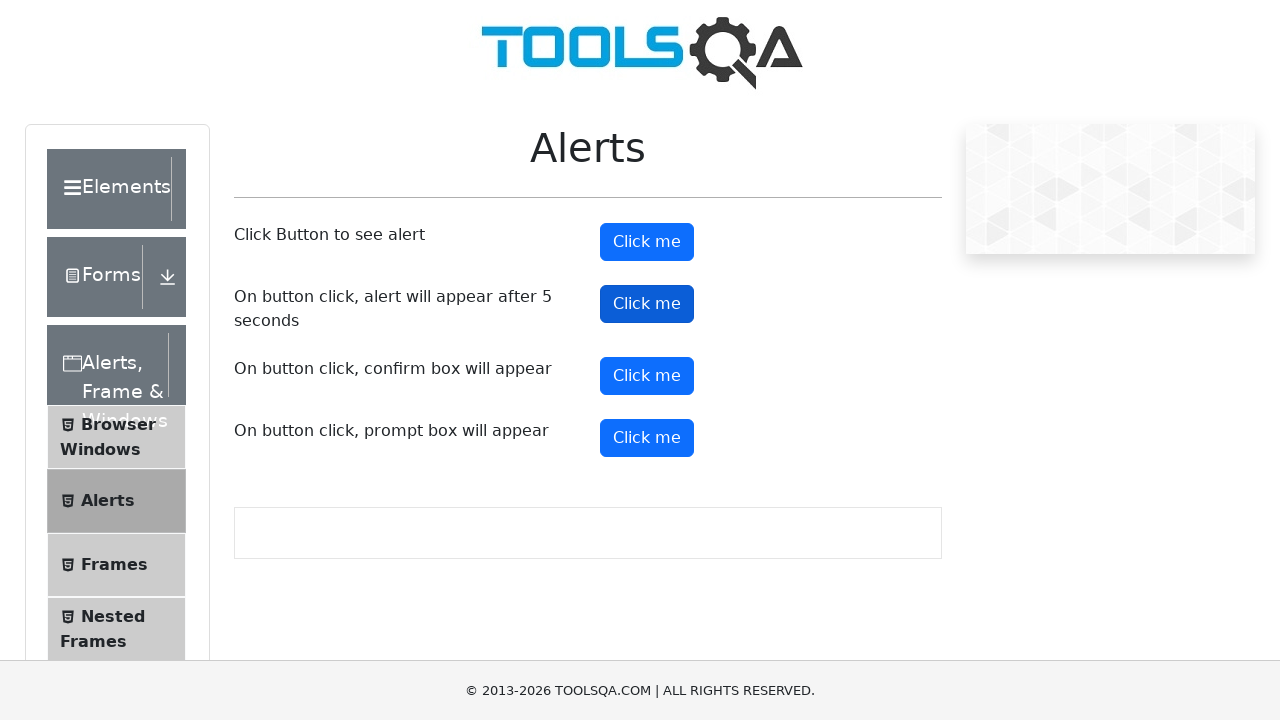

Waited for confirm dialog to be processed
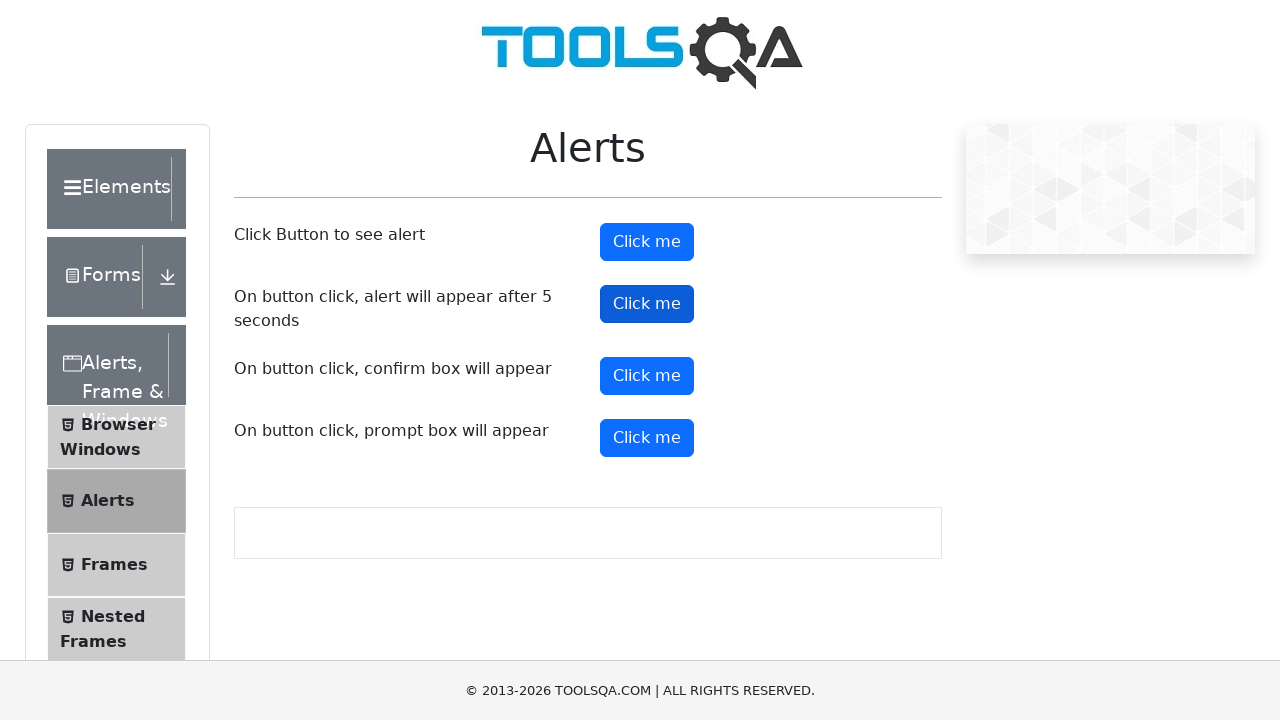

Clicked fourth button to trigger prompt dialog at (647, 438) on (//button[text()='Click me'])[4]
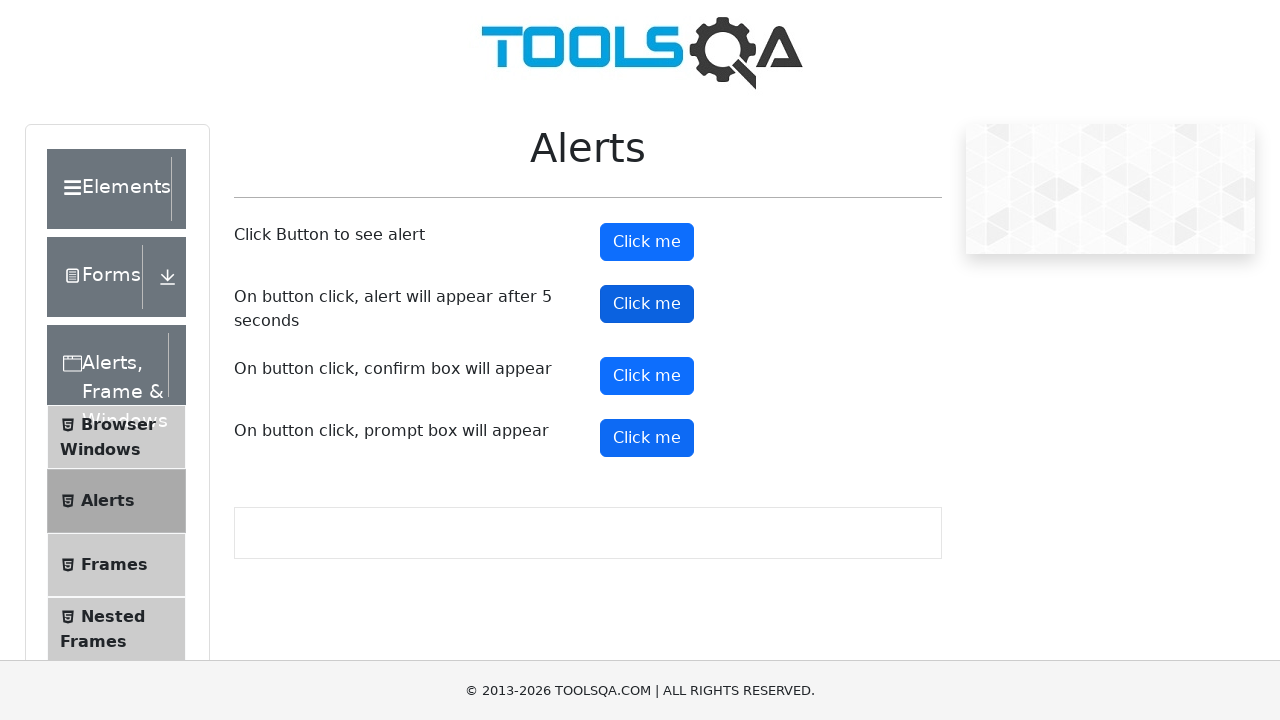

Set up dialog handler to accept prompt dialogs with text input
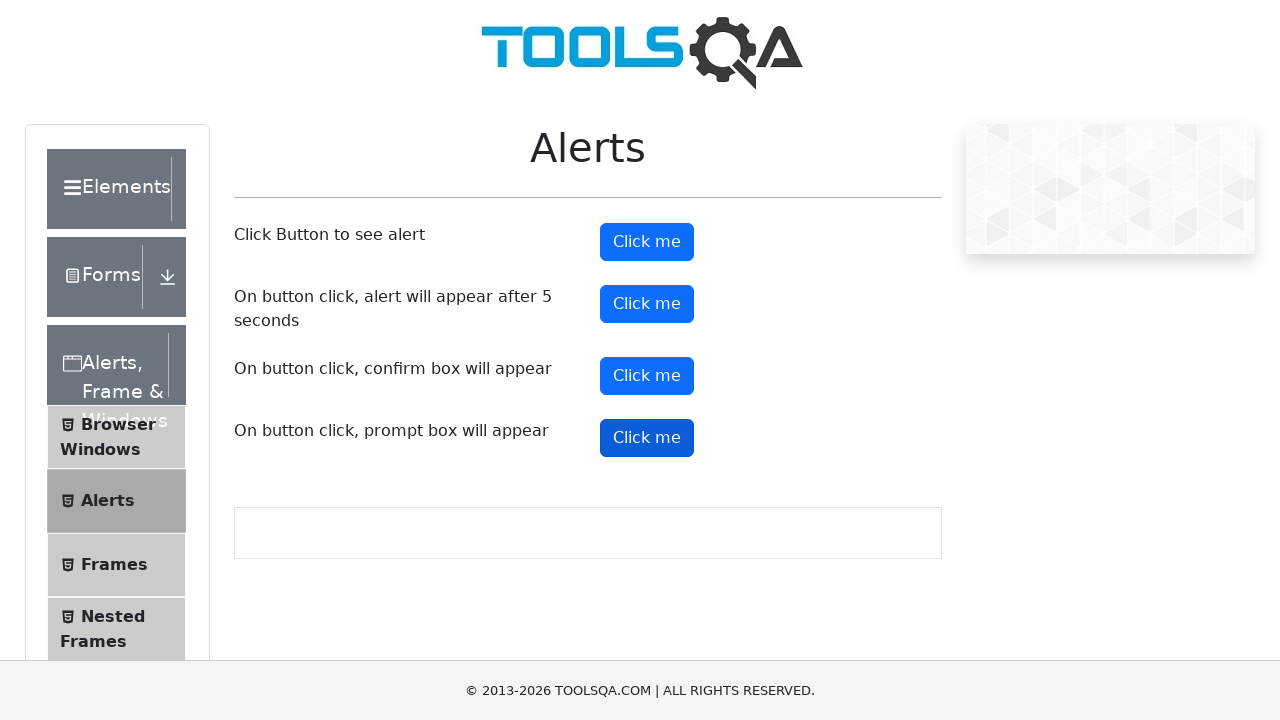

Waited for prompt dialog to be processed
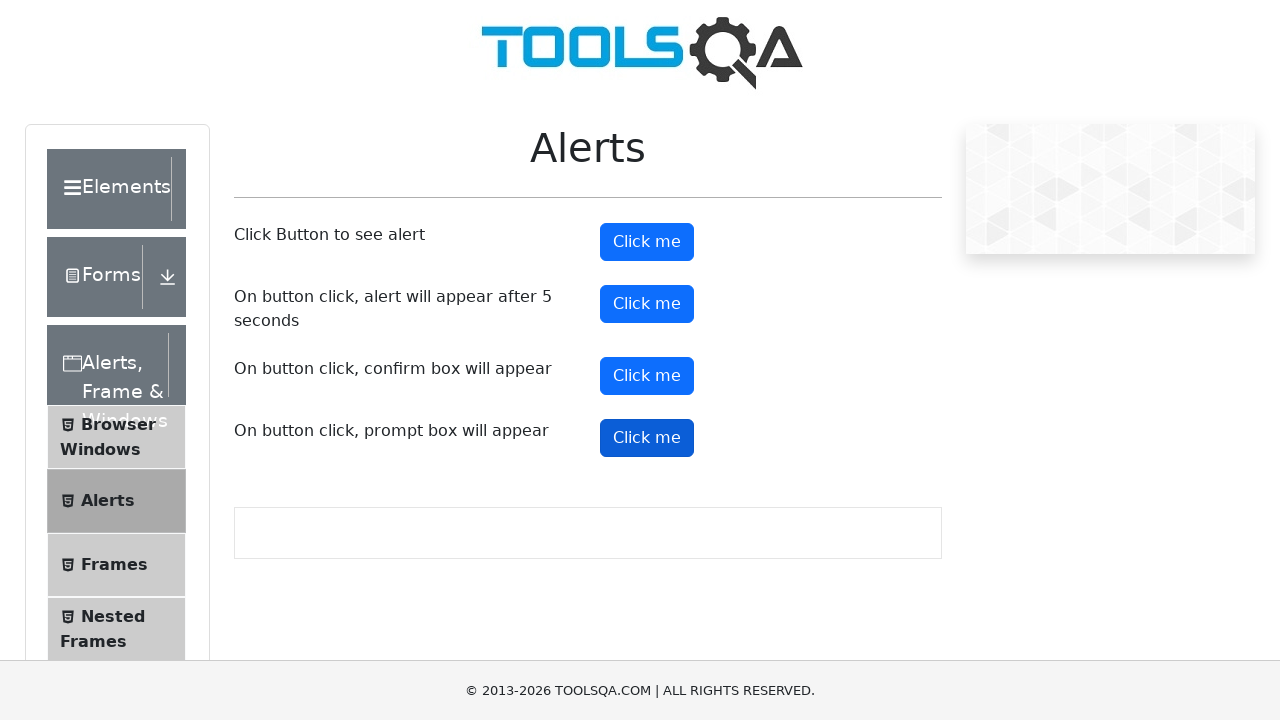

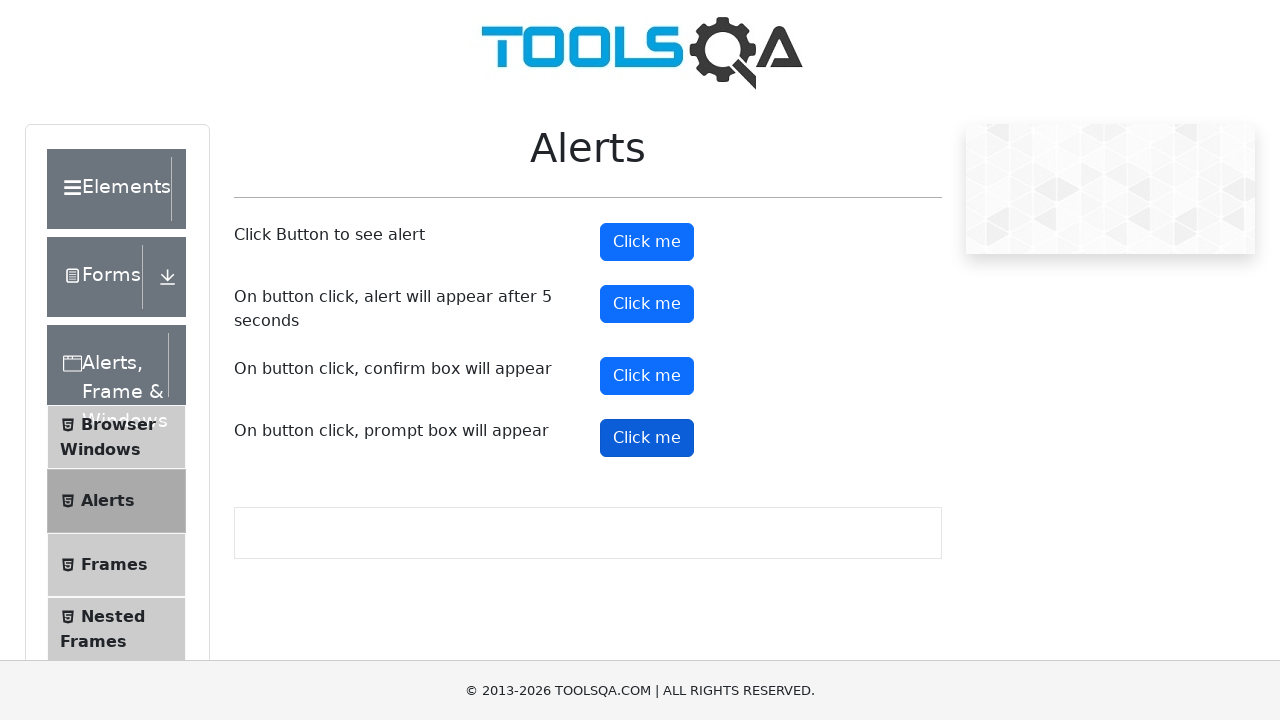